Tests right-click context menu functionality by performing a context click (right-click) on a button element to trigger a context menu

Starting URL: http://swisnl.github.io/jQuery-contextMenu/demo.html

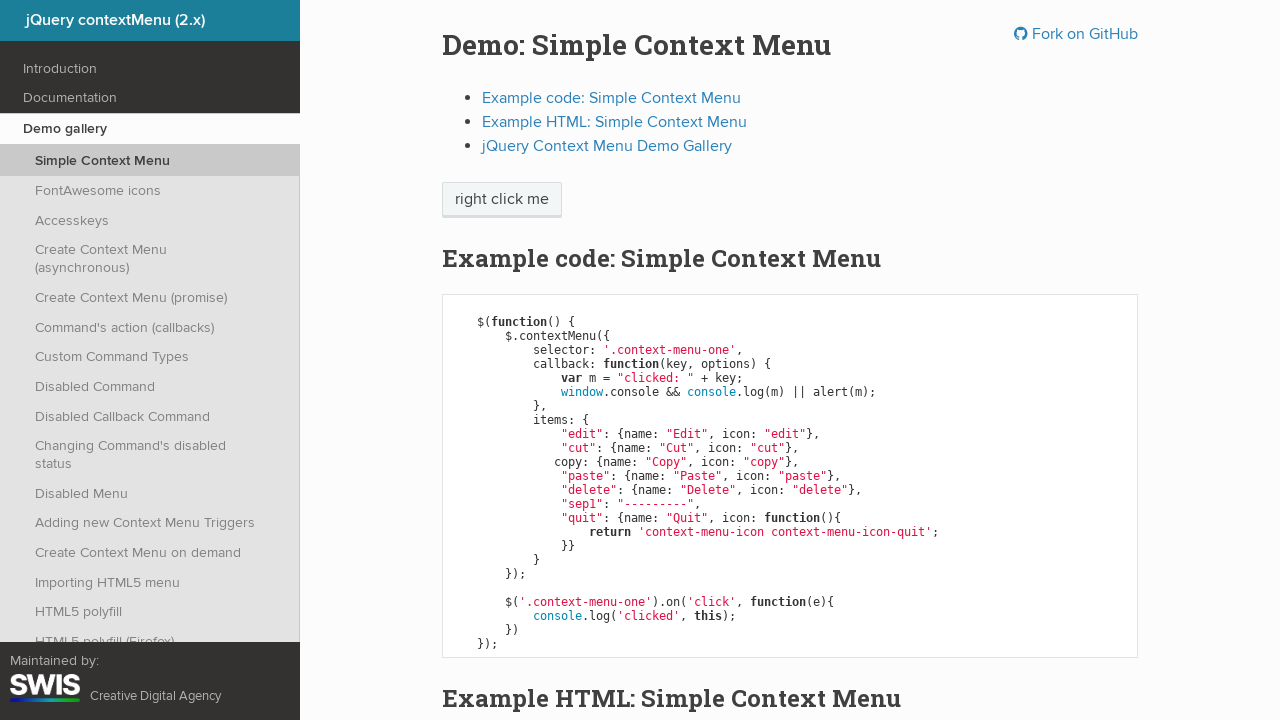

Located the context menu button element
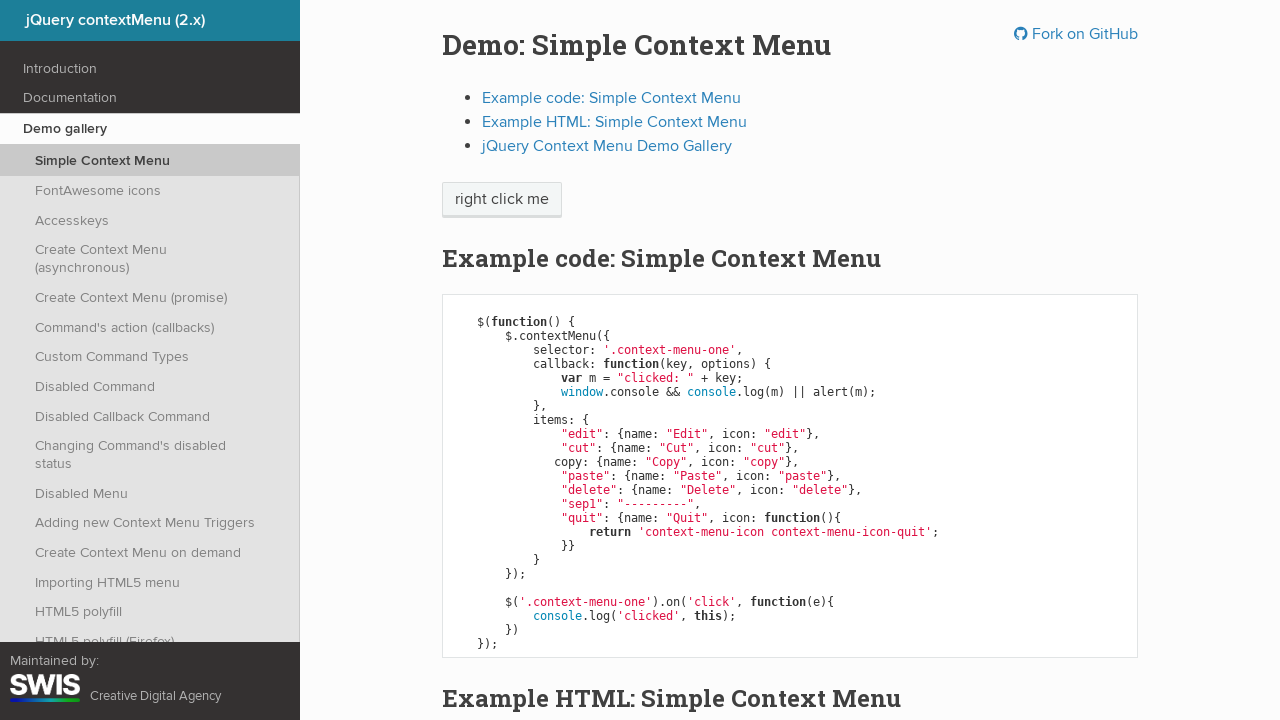

Right-clicked on the button to trigger context menu at (502, 200) on xpath=//span[@class='context-menu-one btn btn-neutral']
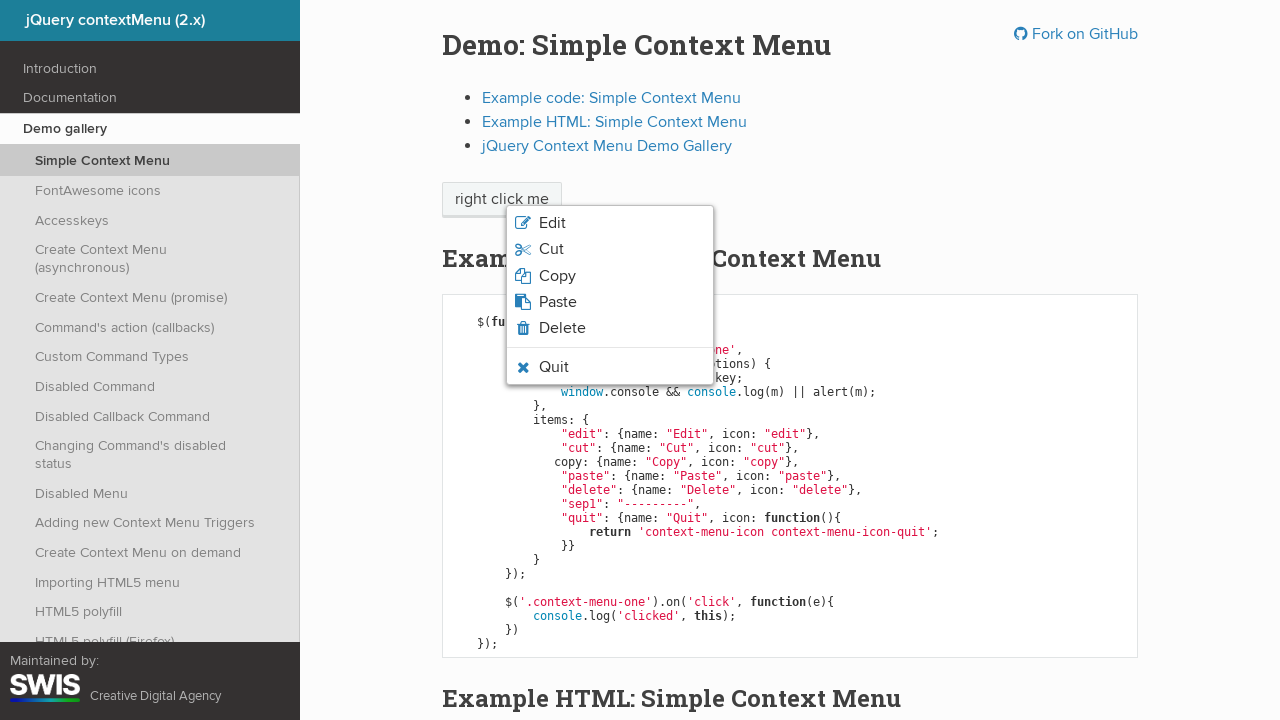

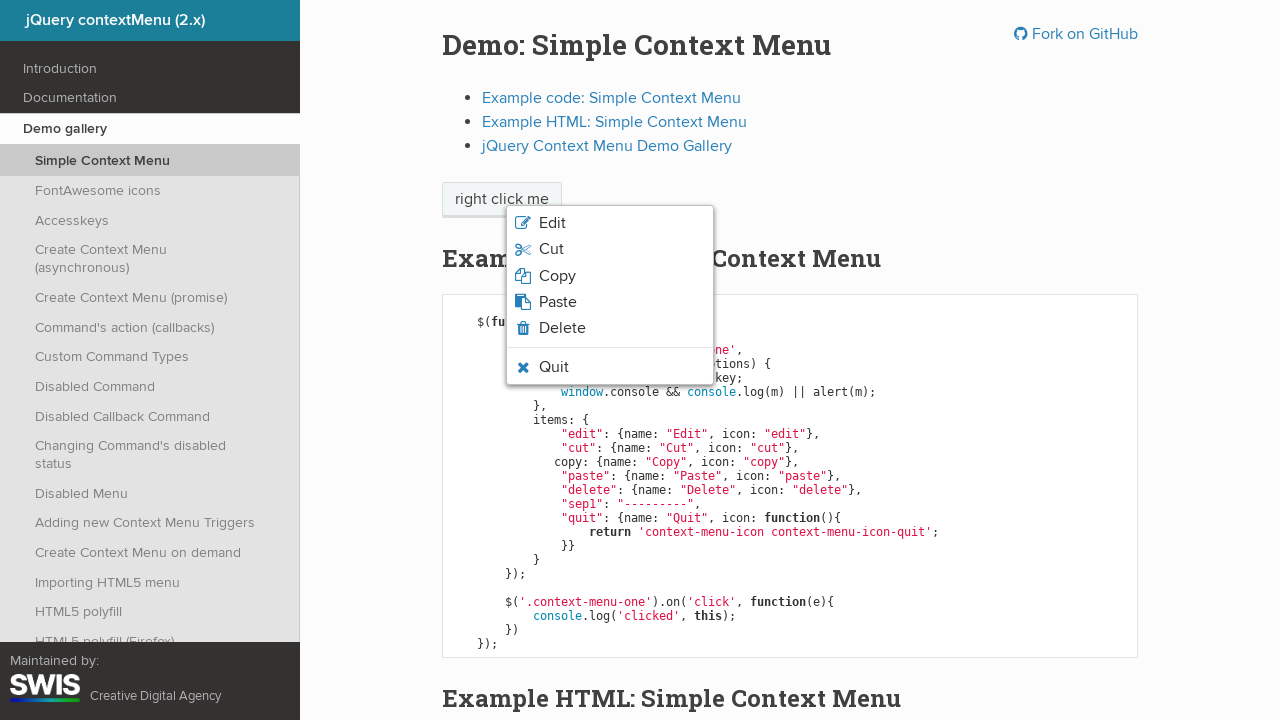